Tests double-clicking a button and verifying the double-click message appears

Starting URL: https://demoqa.com/buttons

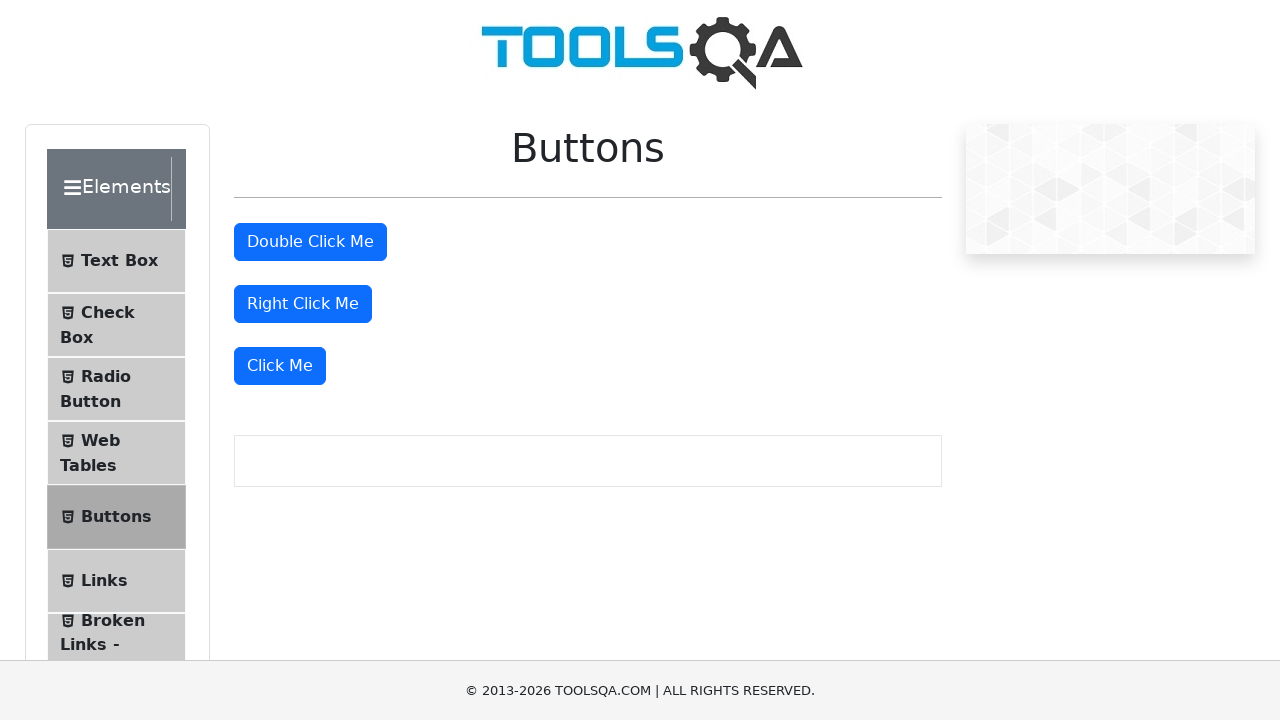

Scrolled double-click button into view
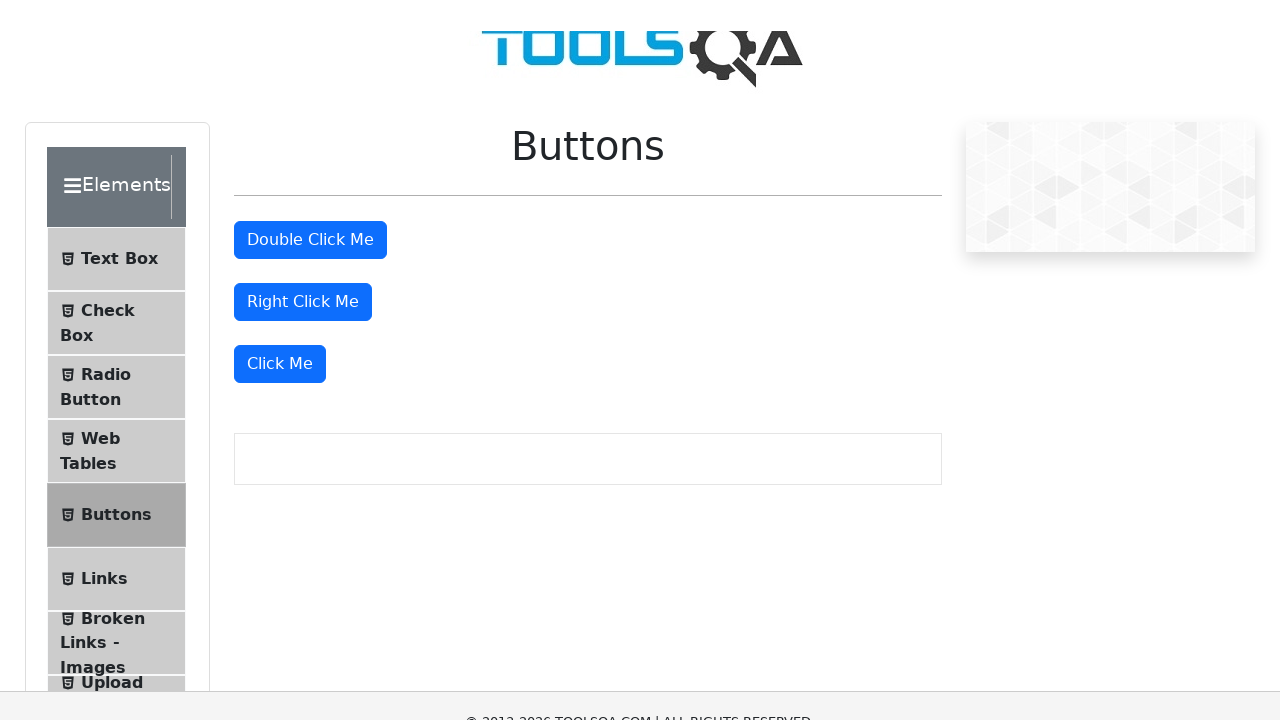

Double-clicked the button at (310, 19) on #doubleClickBtn
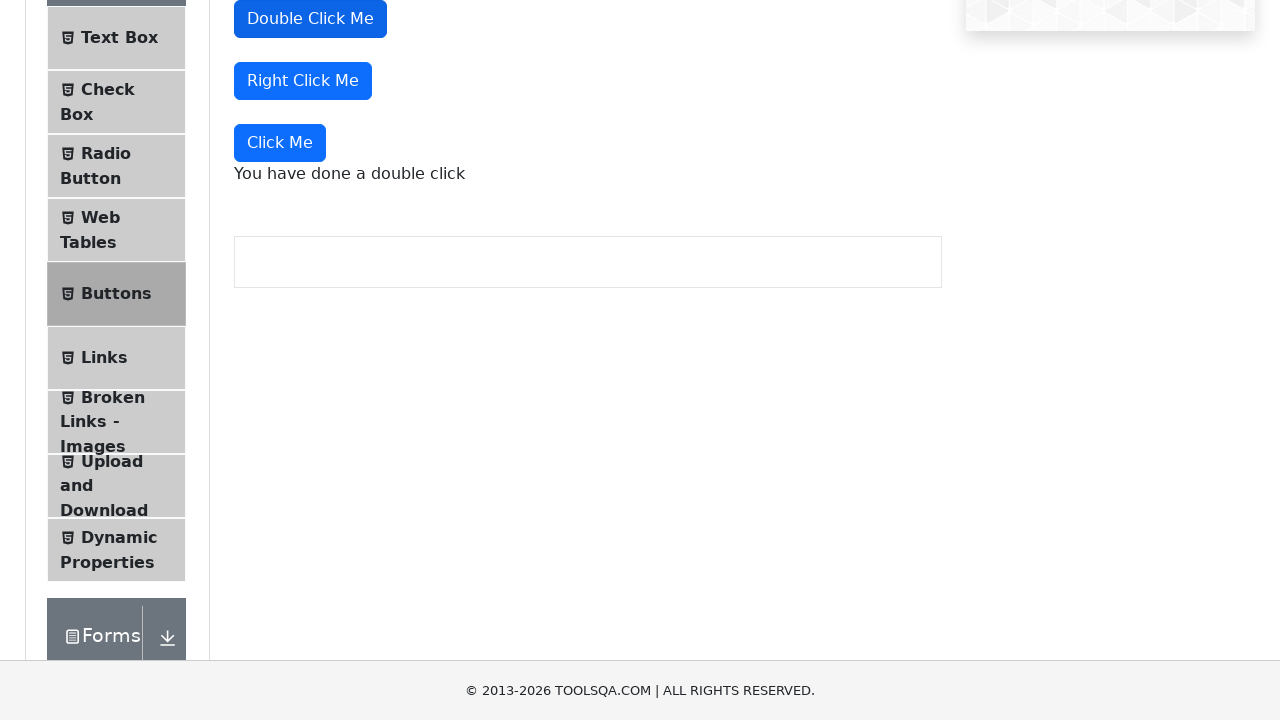

Double-click message appeared and is visible
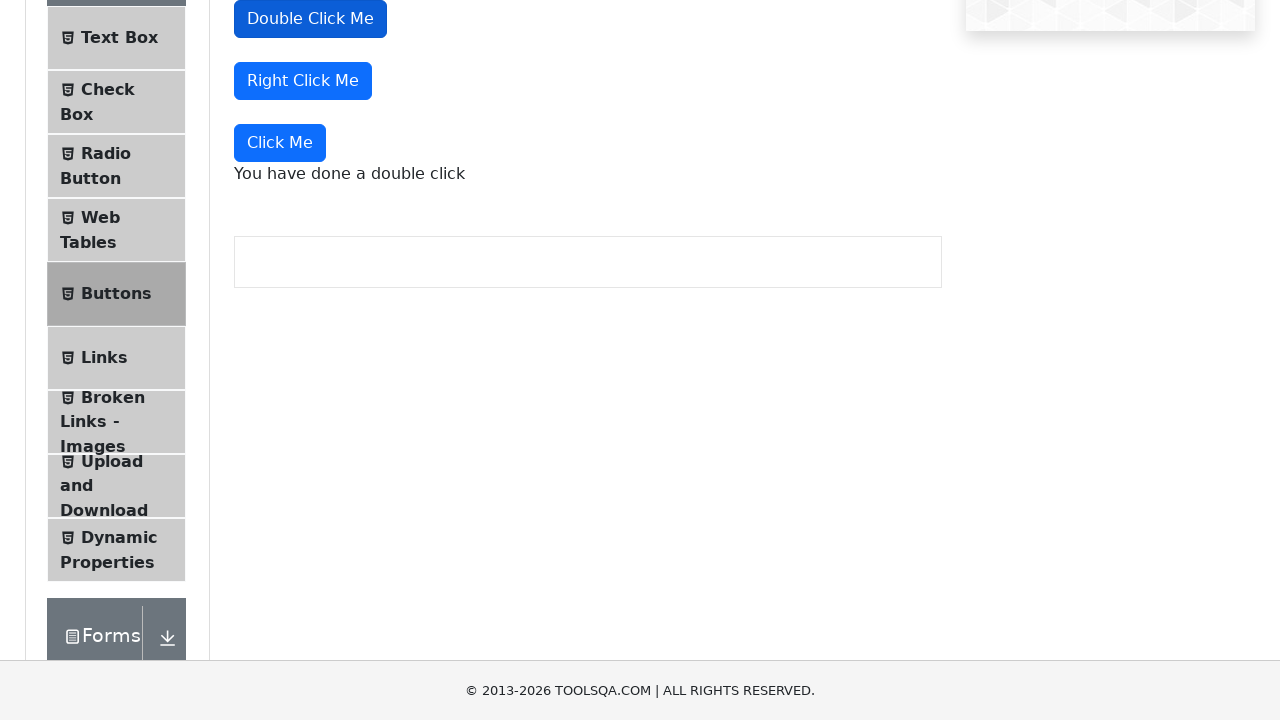

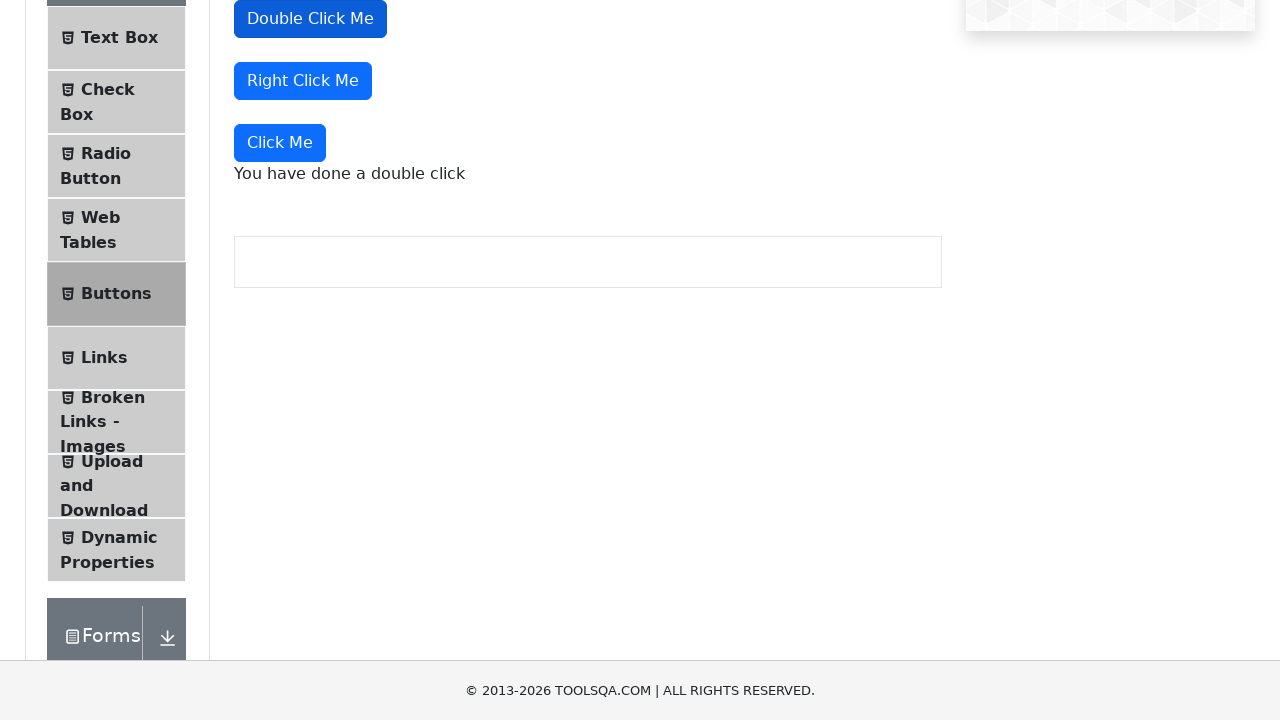